Tests a JavaScript prompt dialog by clicking a button, entering text into the prompt, accepting it, and verifying the result

Starting URL: https://demoqa.com/alerts

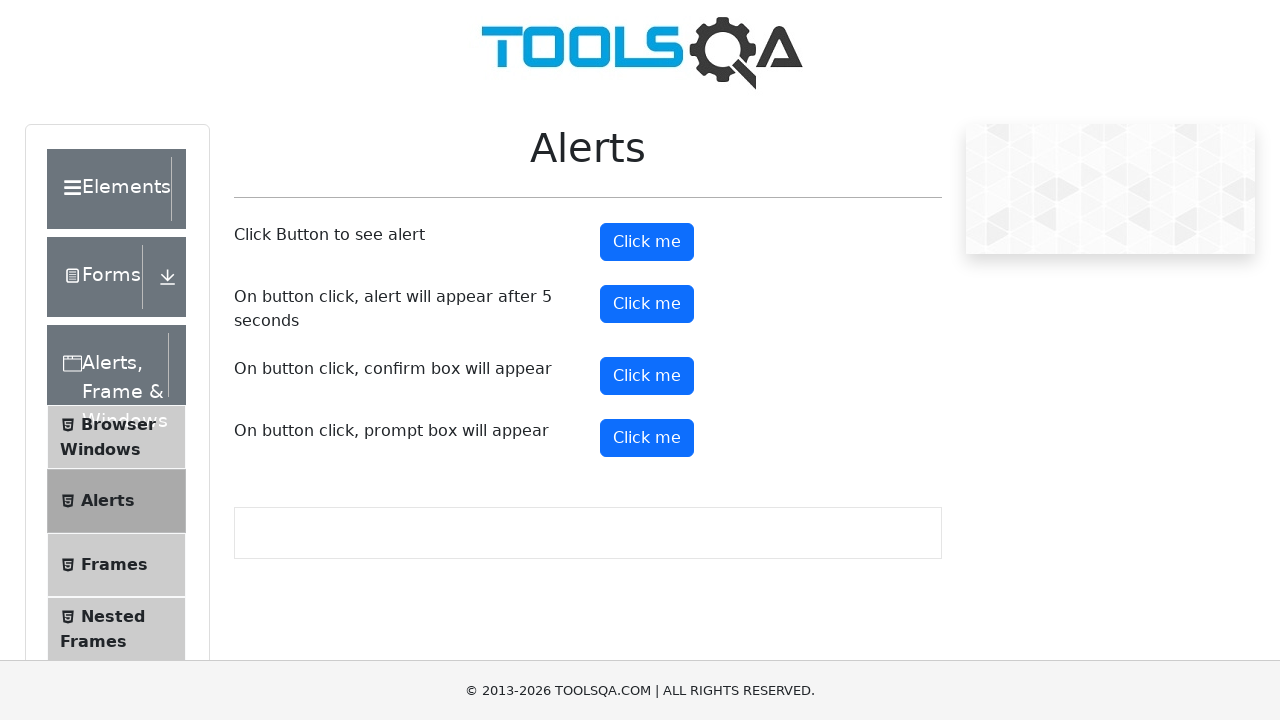

Set up dialog handler to accept prompt with 'Test Alert'
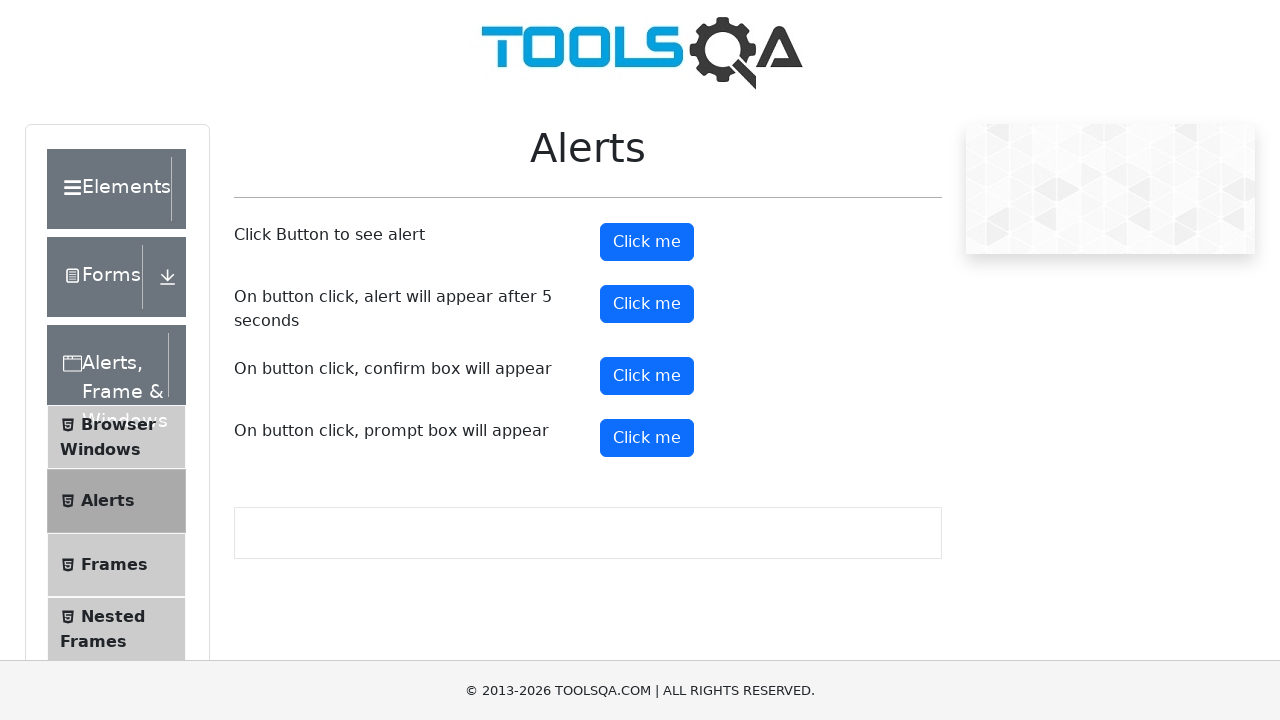

Clicked the prompt button at (647, 438) on #promtButton
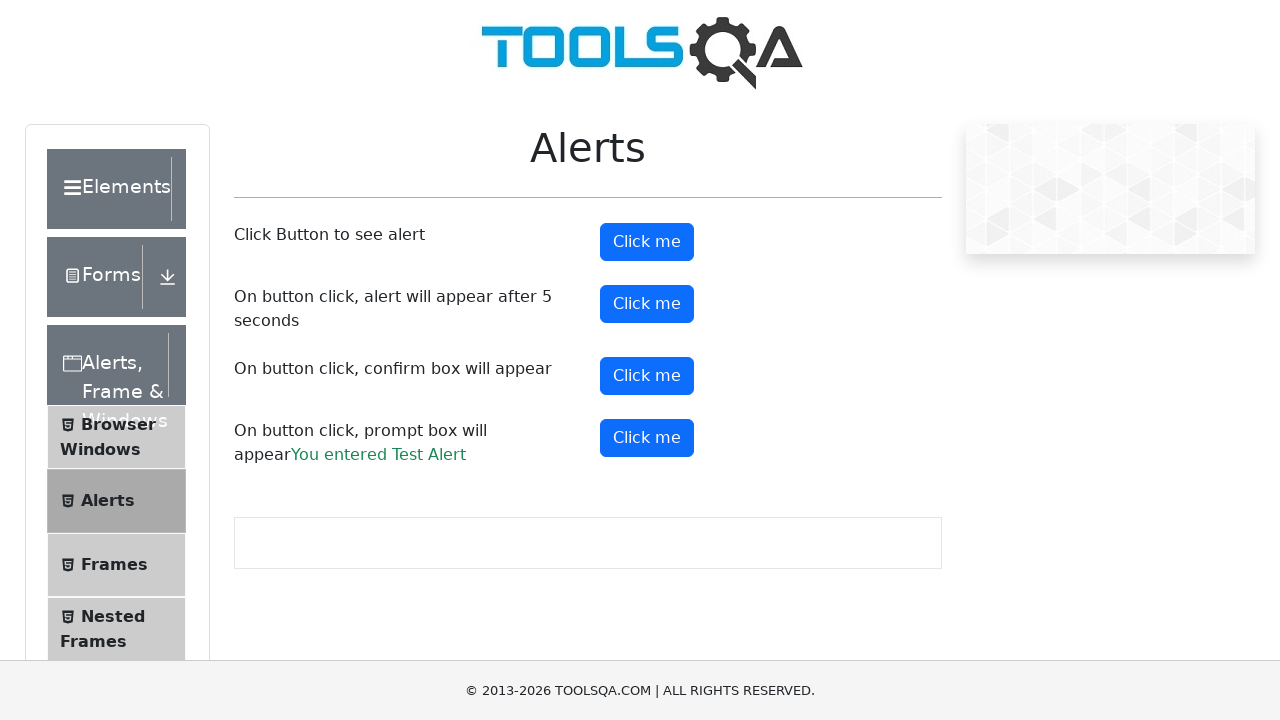

Prompt result appeared on page
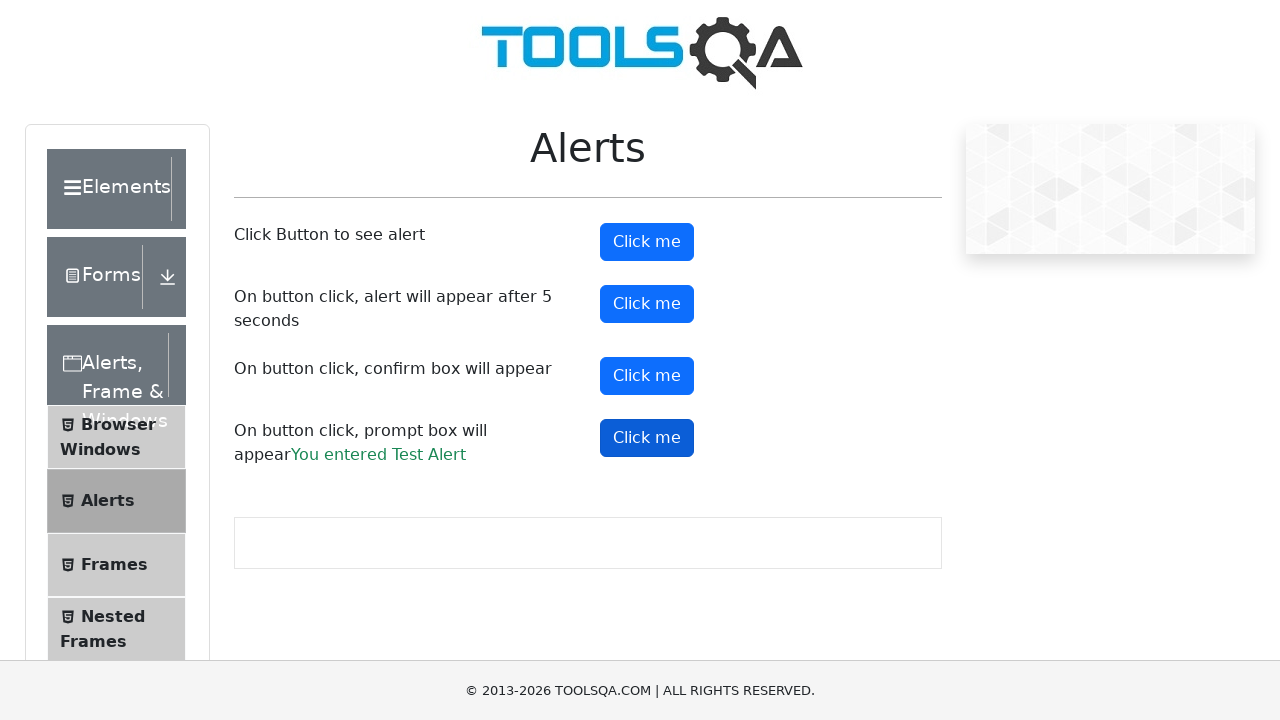

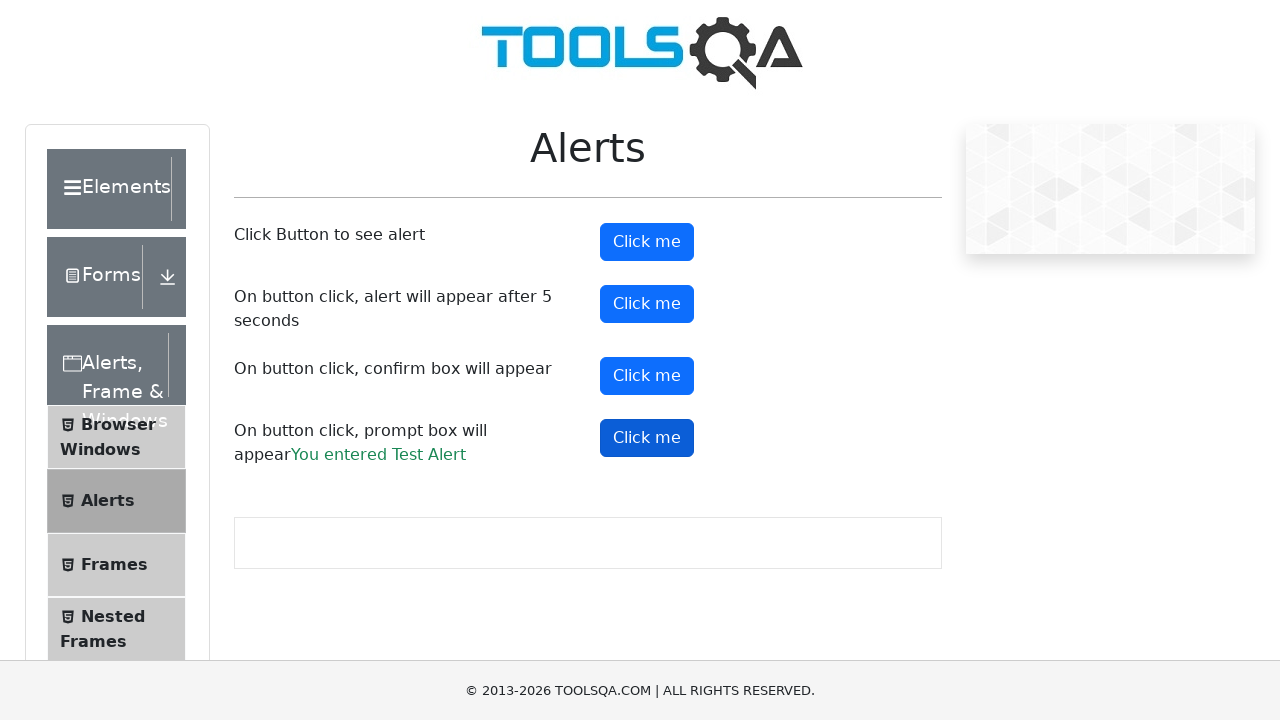